Tests e-commerce functionality by searching for vegetables, adding a specific item (Cashew) to cart, and proceeding through the checkout process

Starting URL: https://rahulshettyacademy.com/seleniumPractise/#/

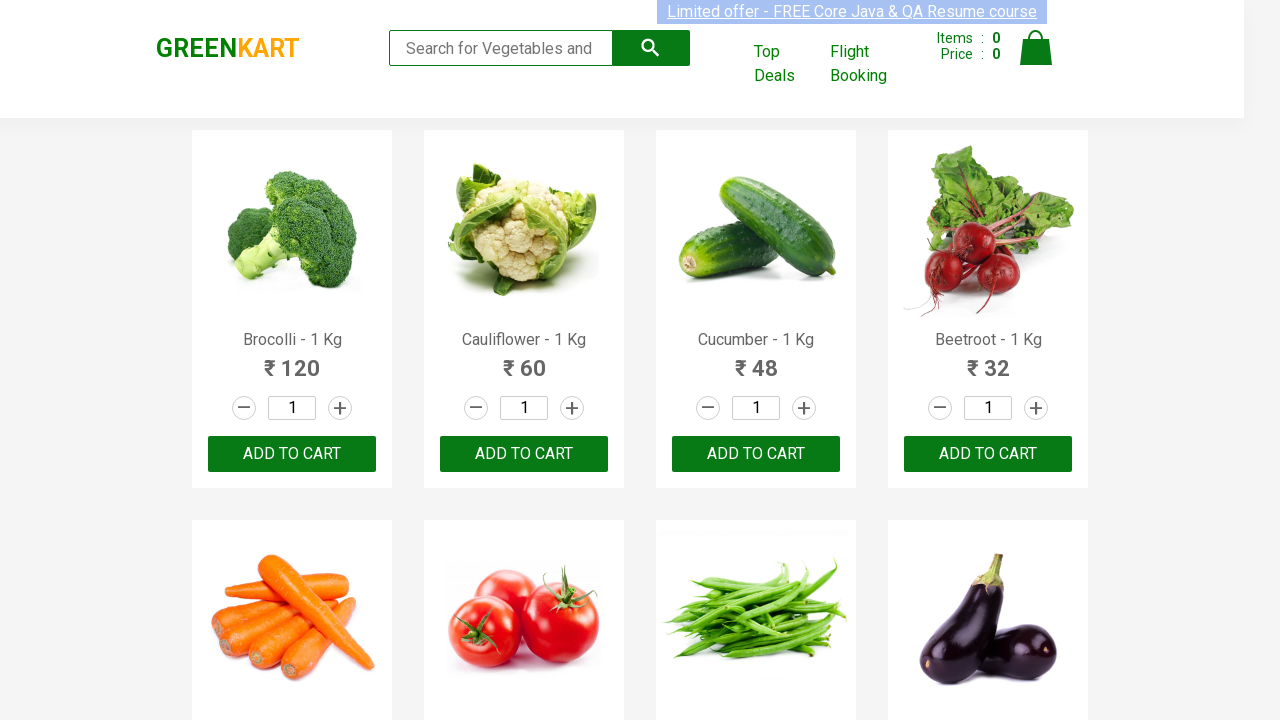

Filled search field with 'ca' to find vegetables on input[placeholder="Search for Vegetables and Fruits"]
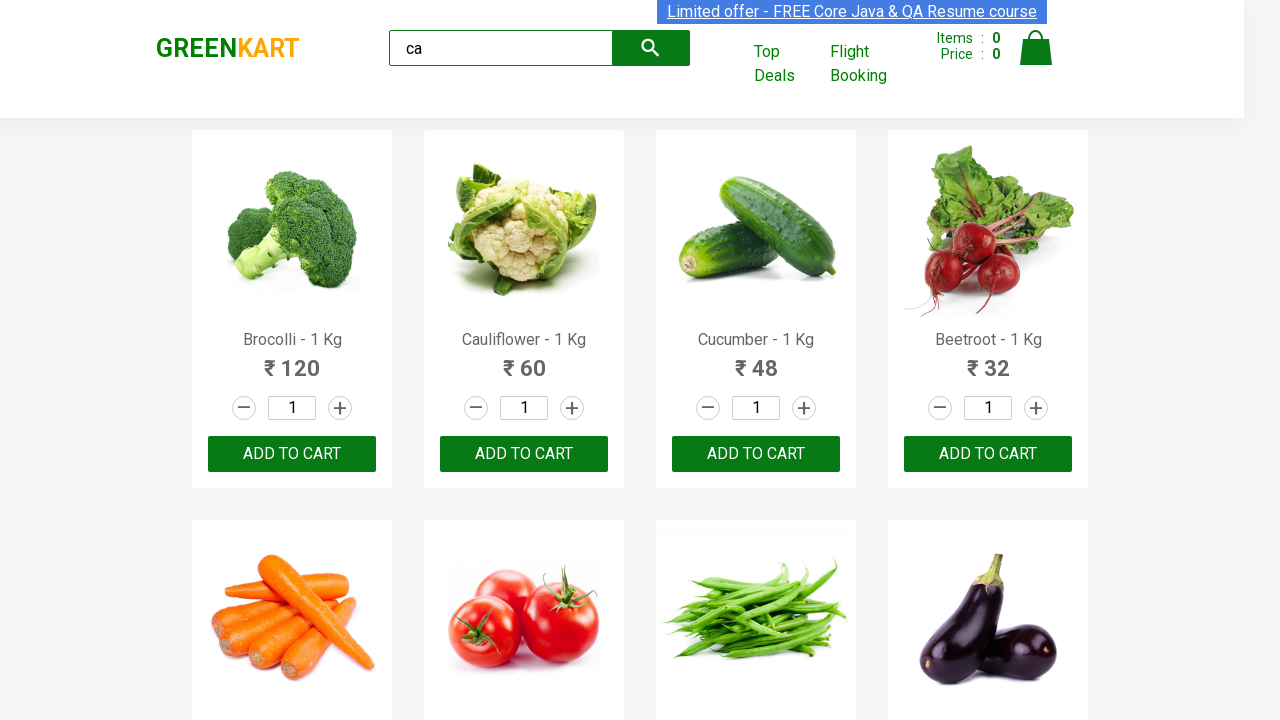

Waited for search results to load
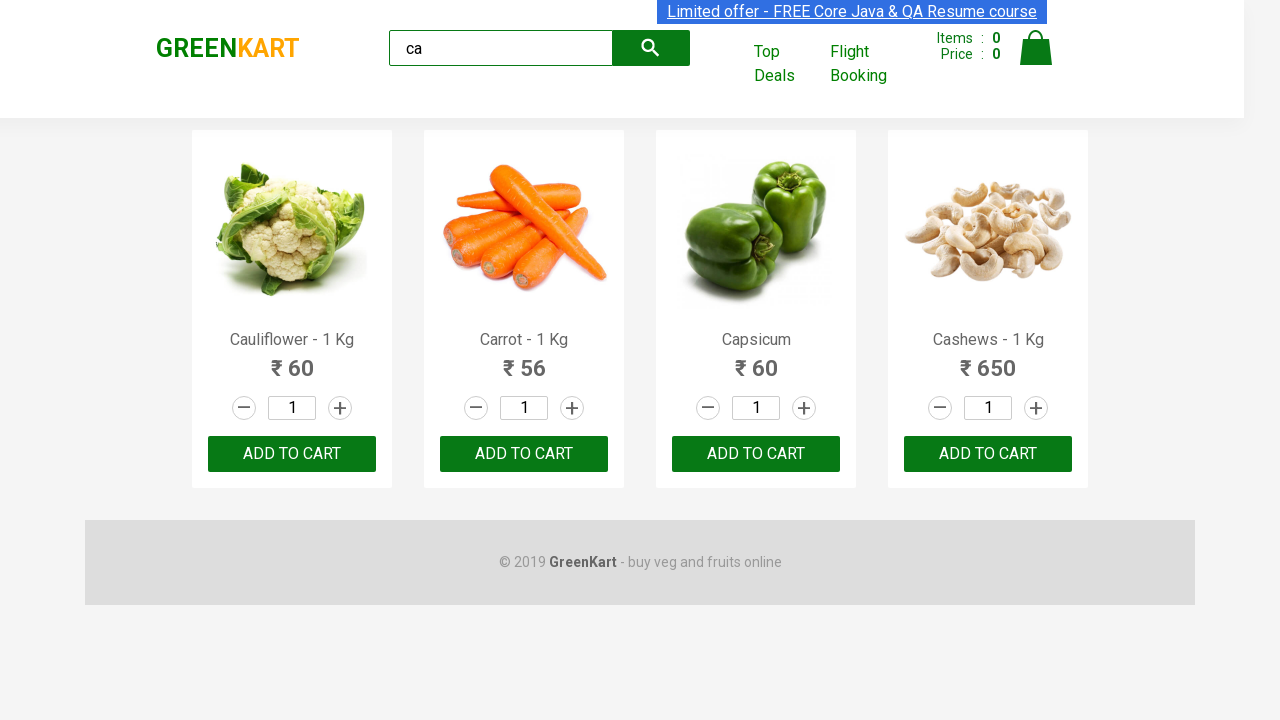

Located all product elements
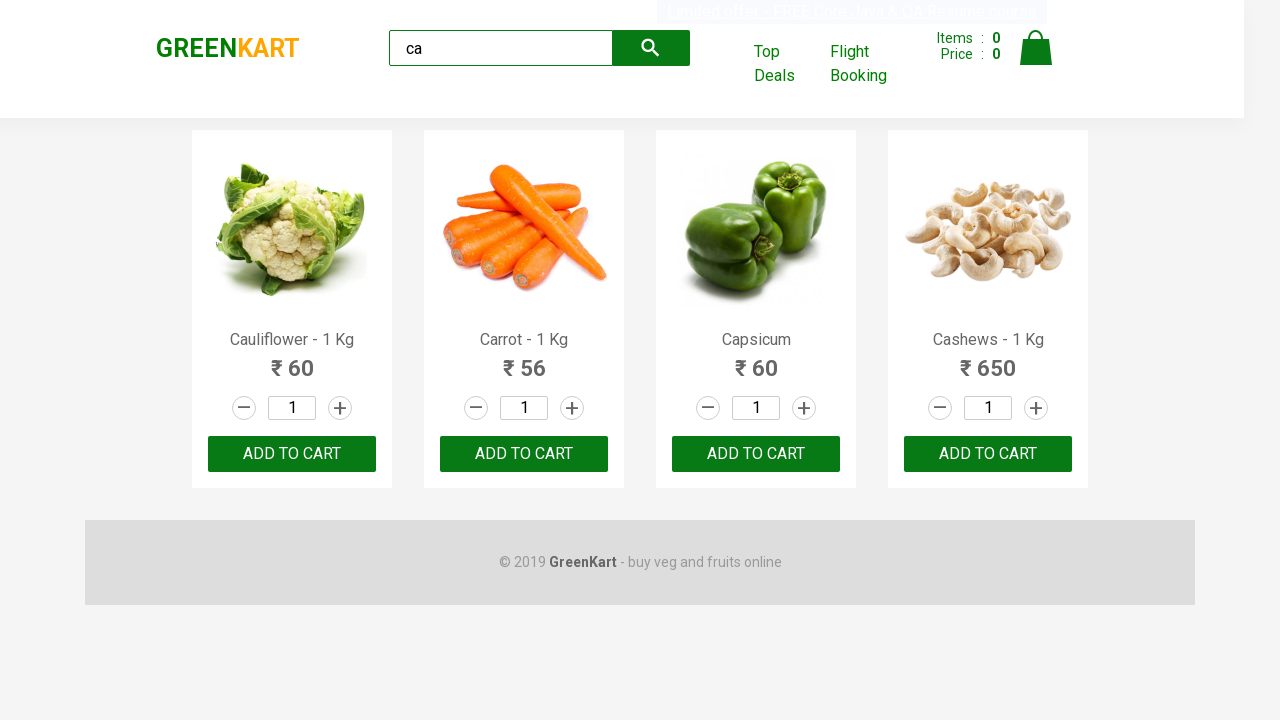

Found Cashew product and clicked add to cart button at (988, 454) on .products .product >> nth=3 >> button
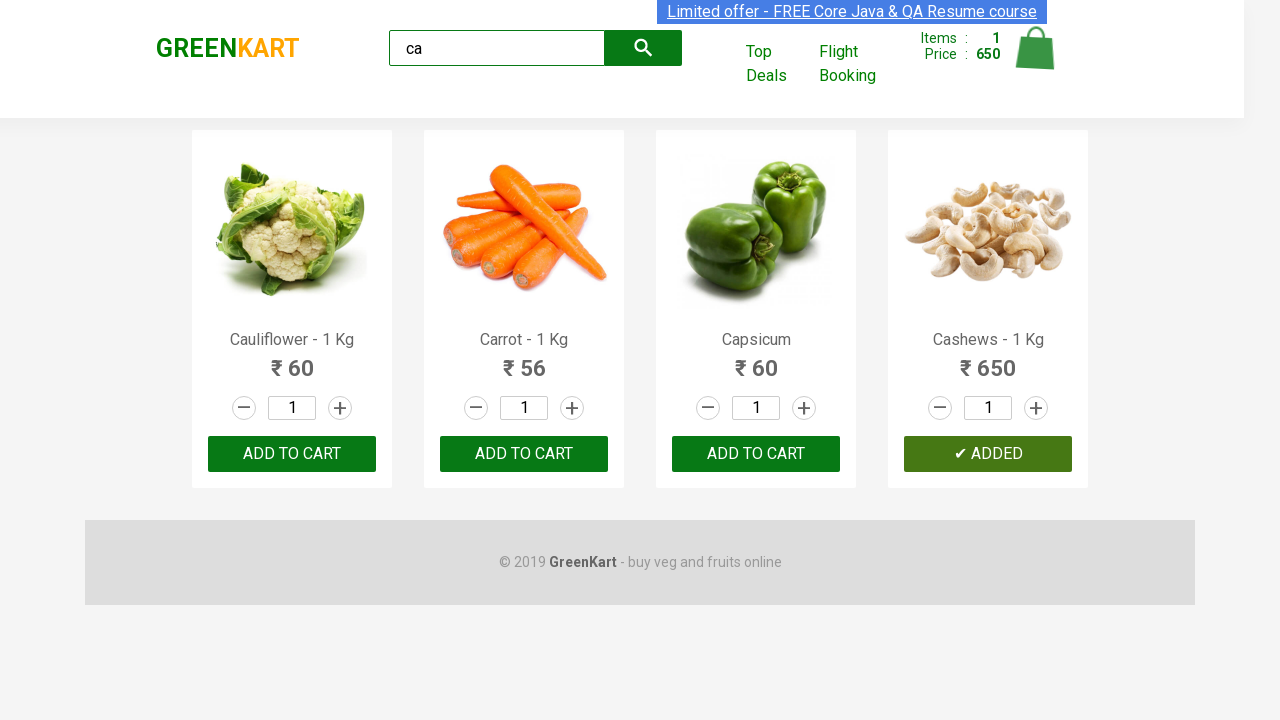

Clicked cart icon to view cart at (1036, 48) on .cart-icon > img
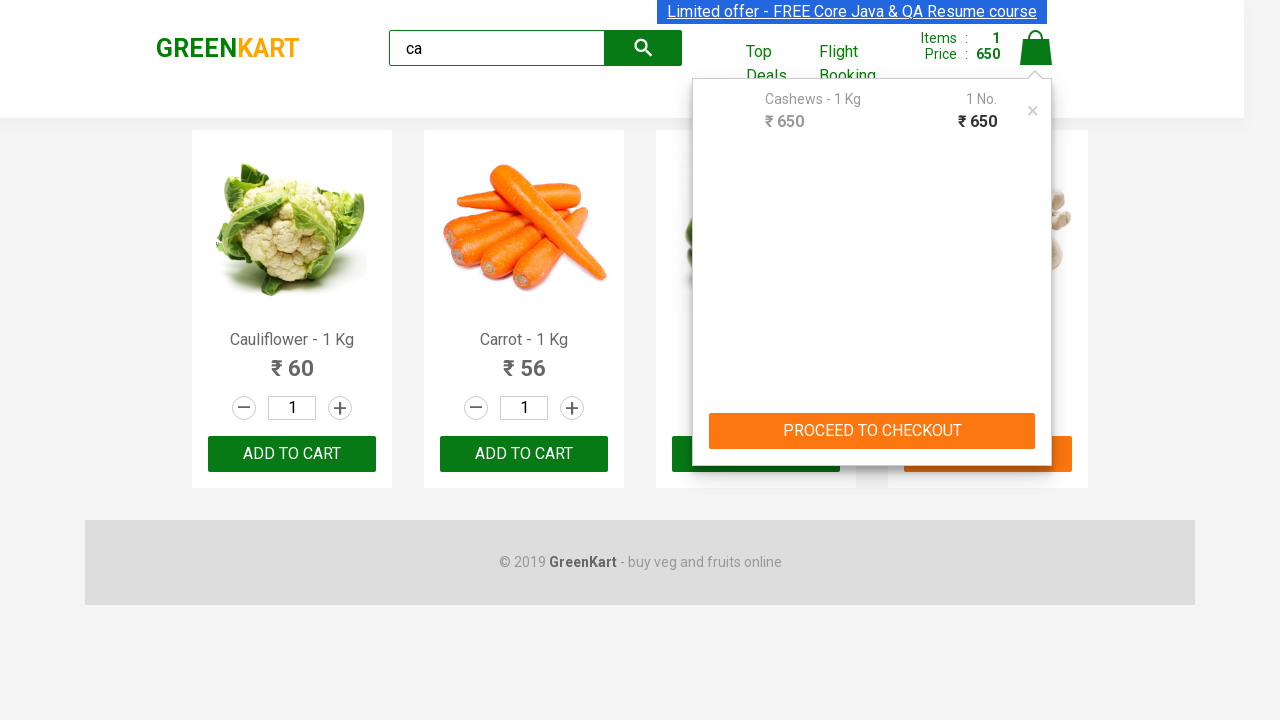

Clicked PROCEED TO CHECKOUT button at (872, 431) on text=PROCEED TO CHECKOUT
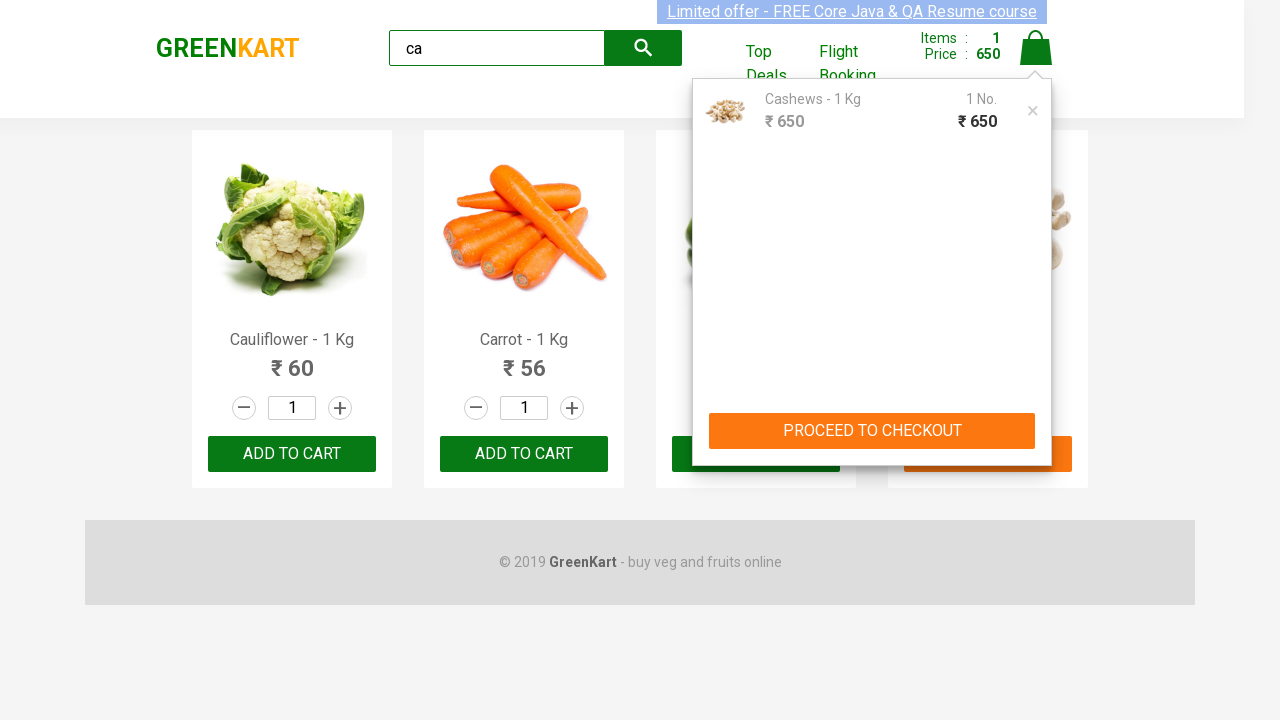

Clicked Place Order button to complete checkout at (1036, 420) on text=Place Order
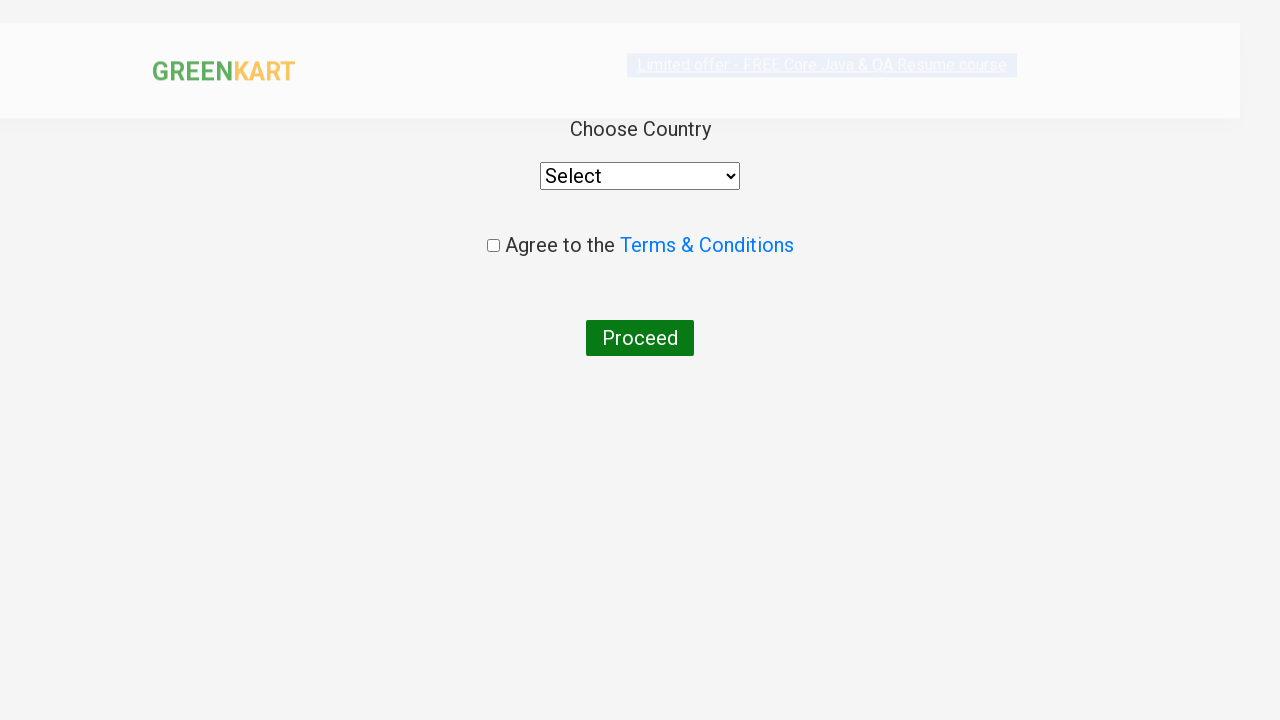

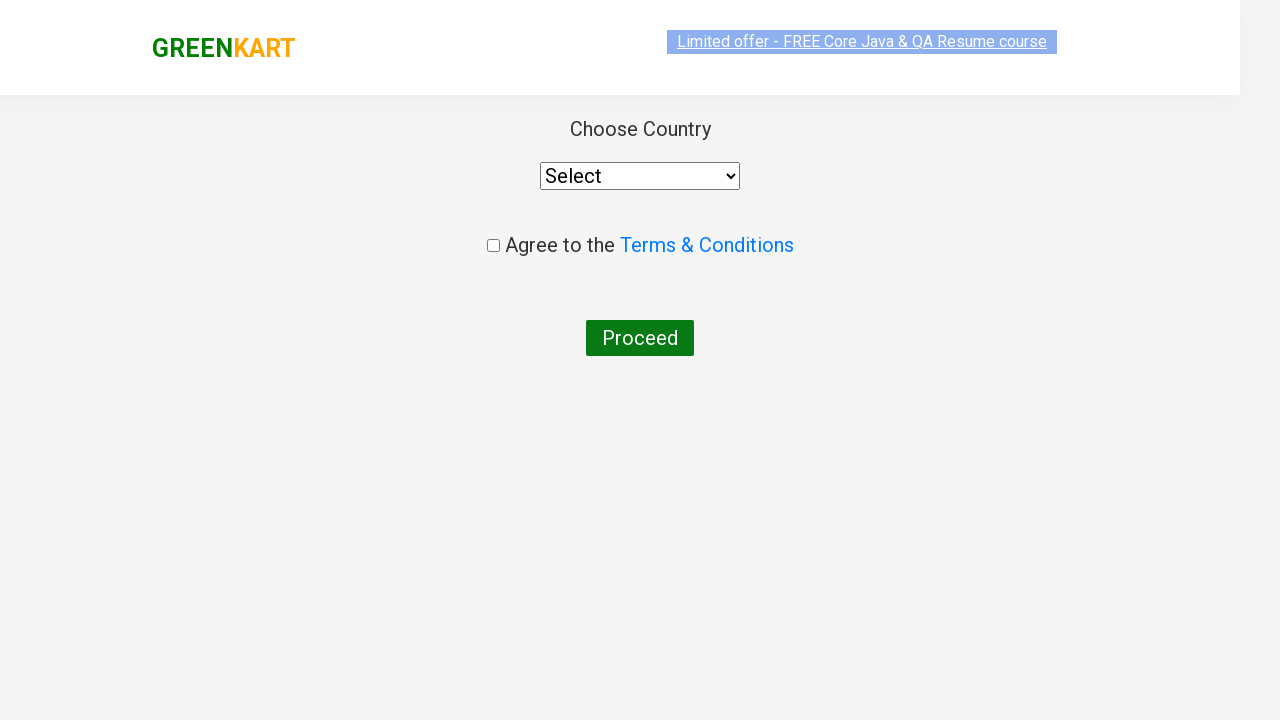